Tests adding a product to cart by selecting a category (Laptops), clicking on a product (MacBook air), and clicking the Add to cart button

Starting URL: https://www.demoblaze.com/

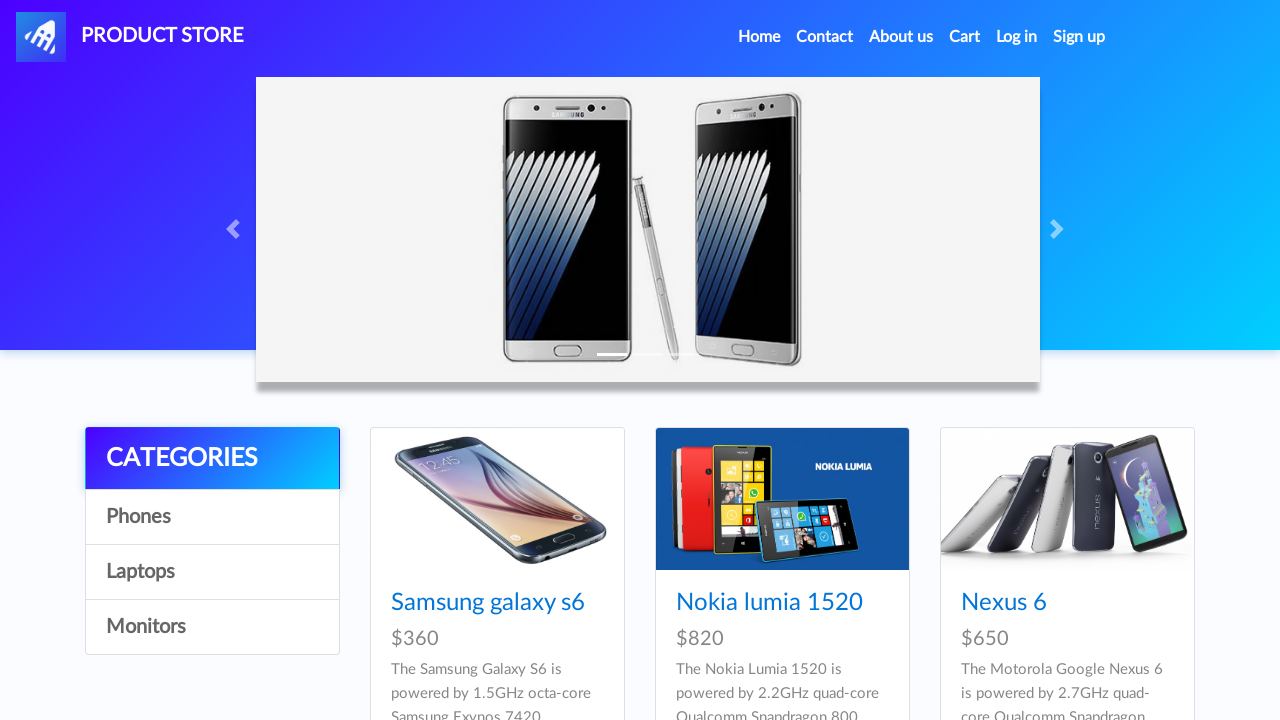

Page loaded and network idle
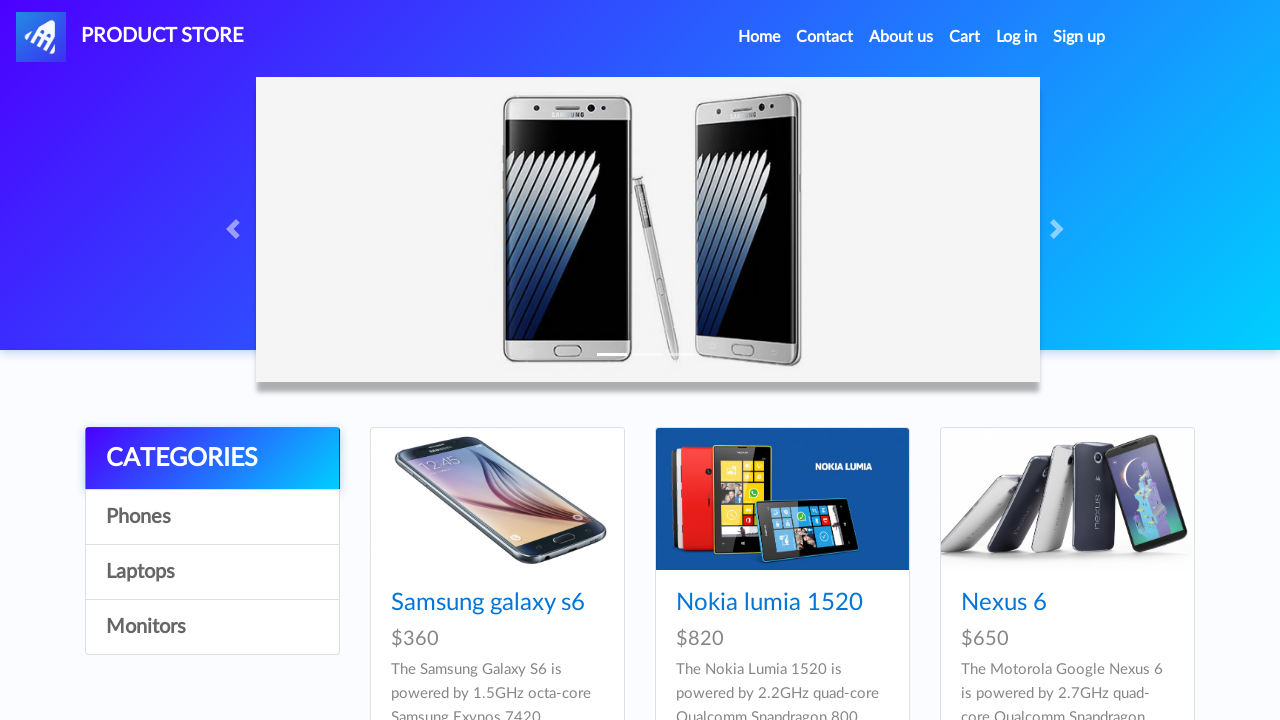

Clicked on Laptops category at (212, 572) on xpath=//*[@id='itemc' and text()='Laptops']
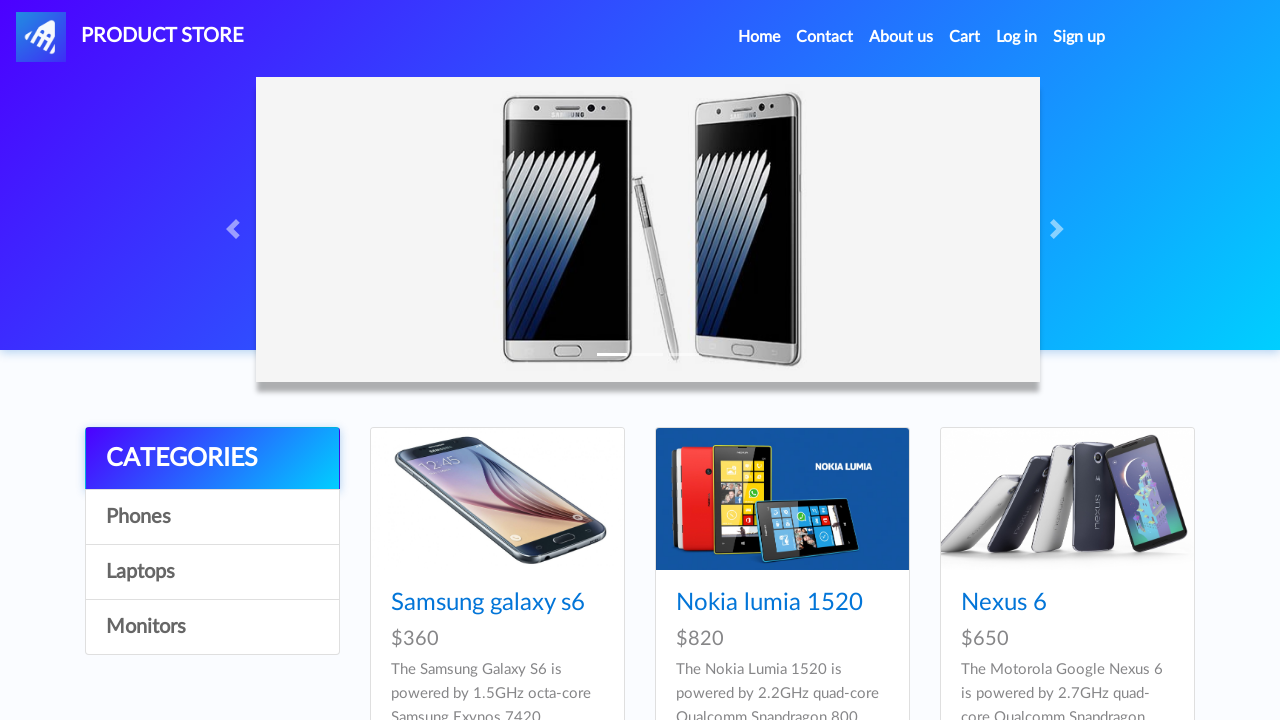

Waited for products to load
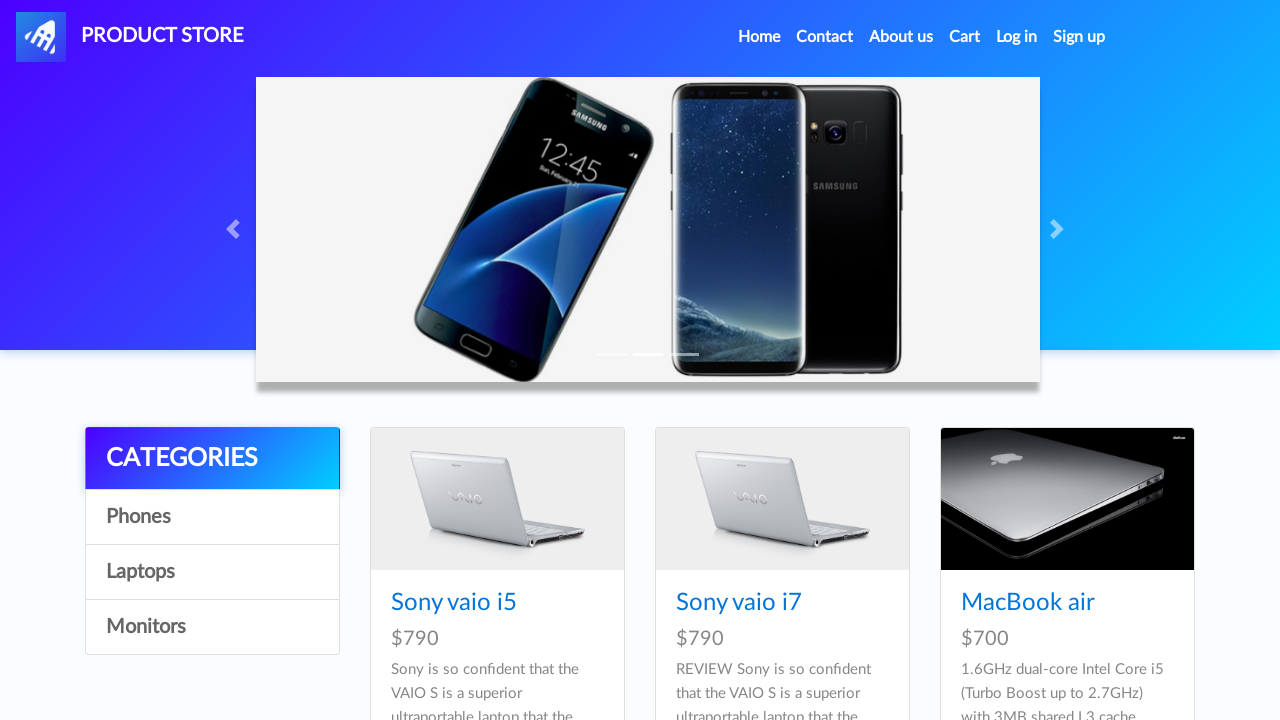

Clicked on MacBook air product at (1028, 603) on text=MacBook air
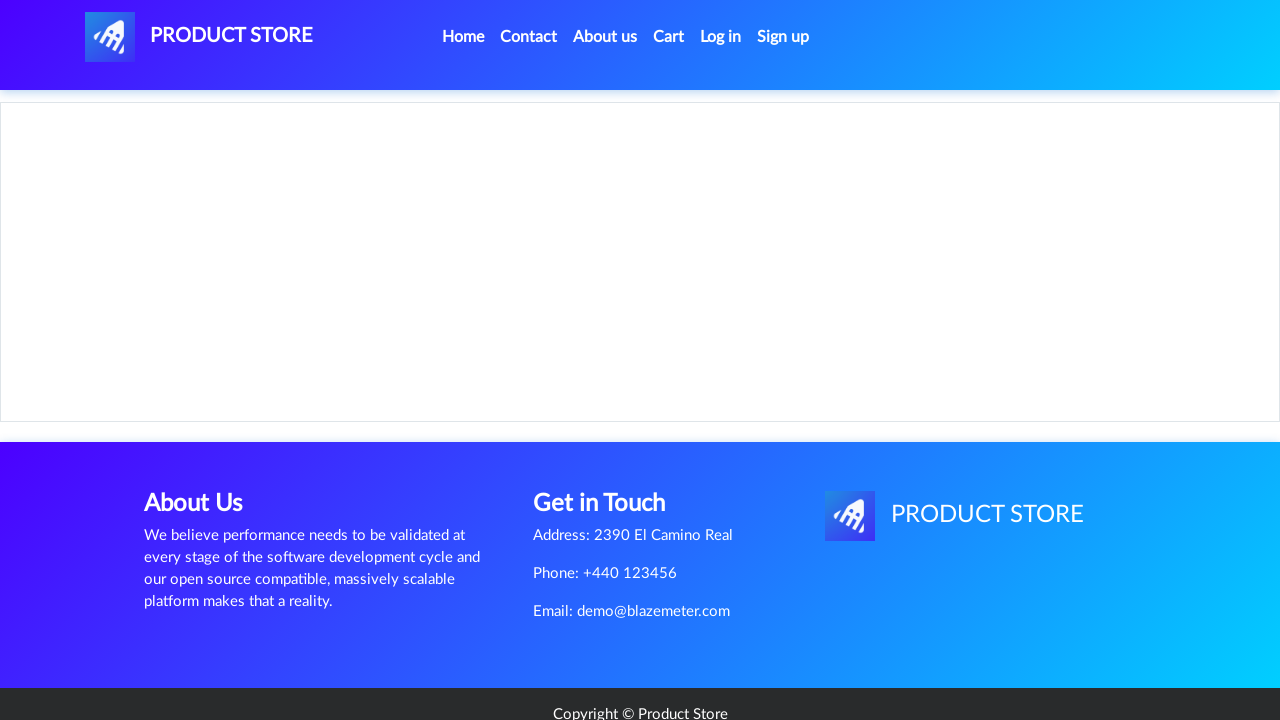

Product page loaded with product name visible
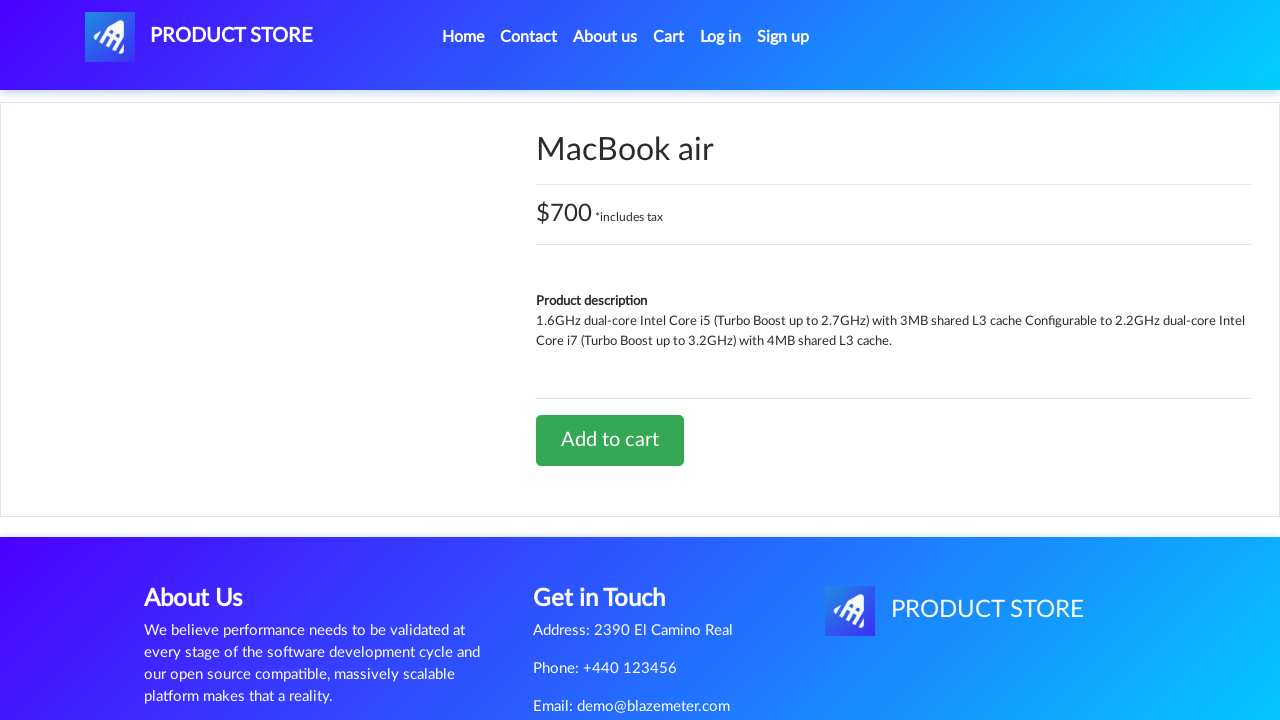

Clicked Add to cart button at (610, 440) on a:text('Add to cart')
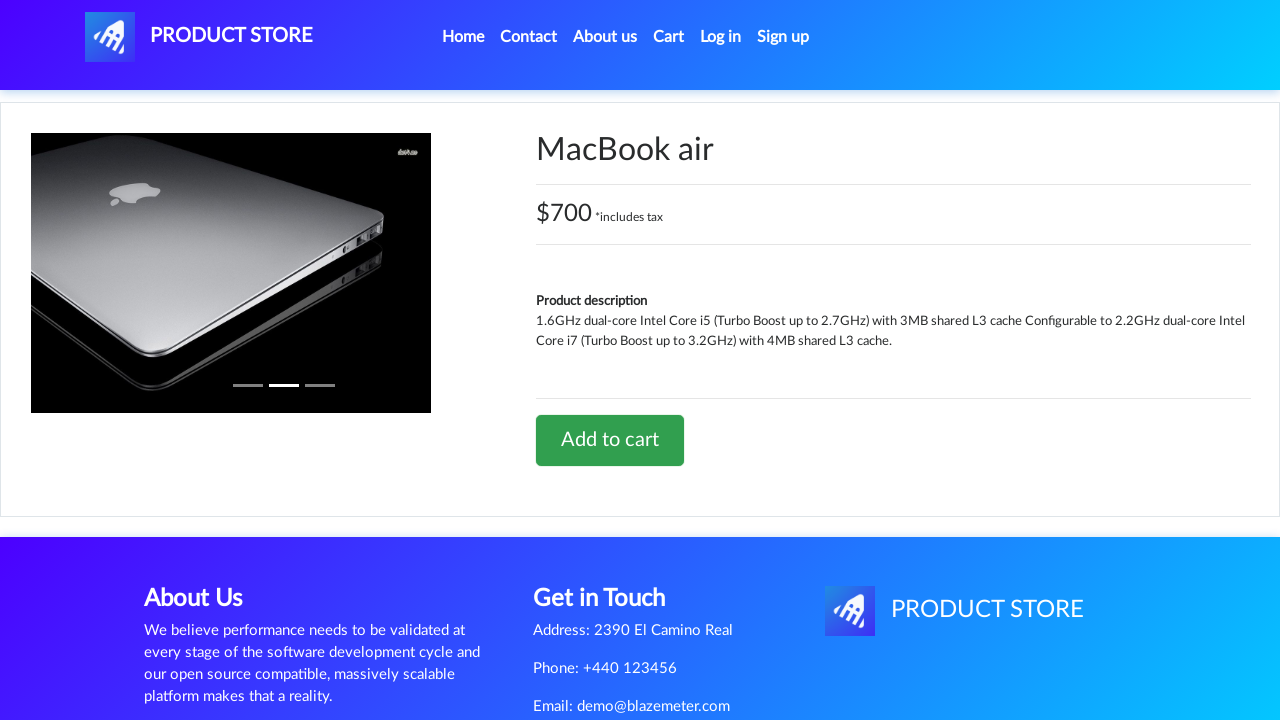

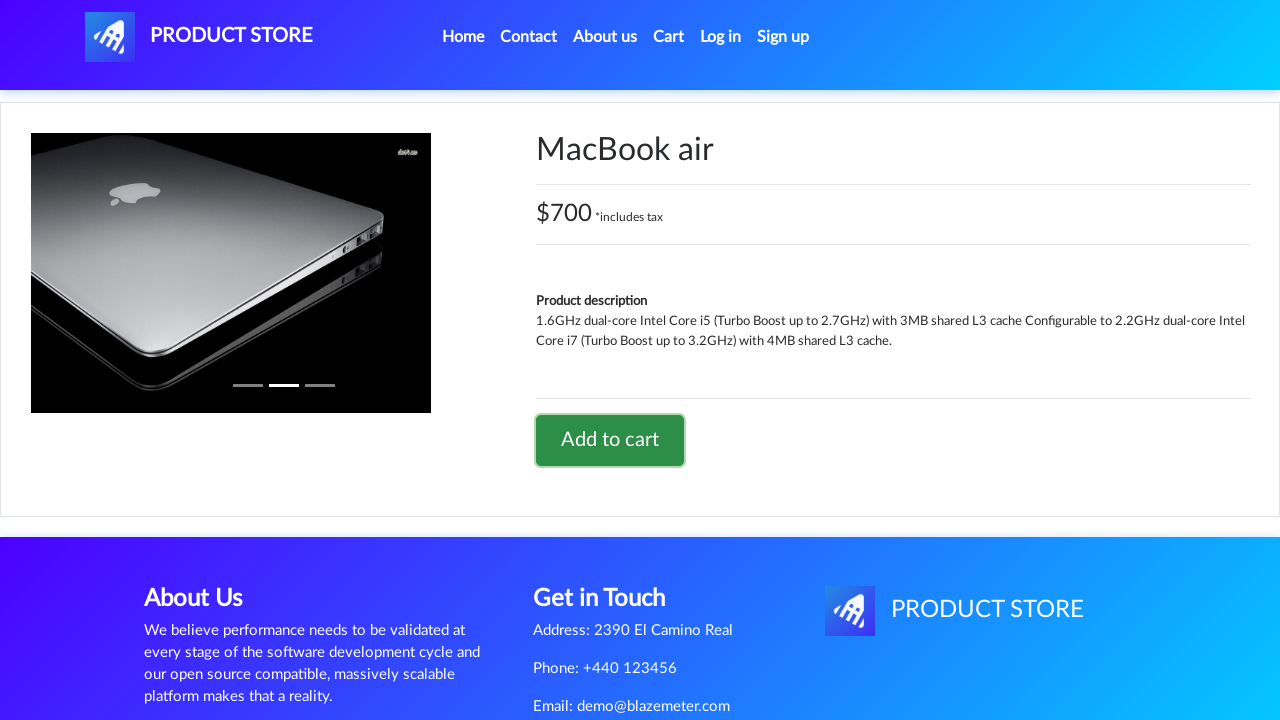